Navigates to the Time and Date world clock page and verifies that the world clock table with city names is displayed and accessible.

Starting URL: https://www.timeanddate.com/worldclock/

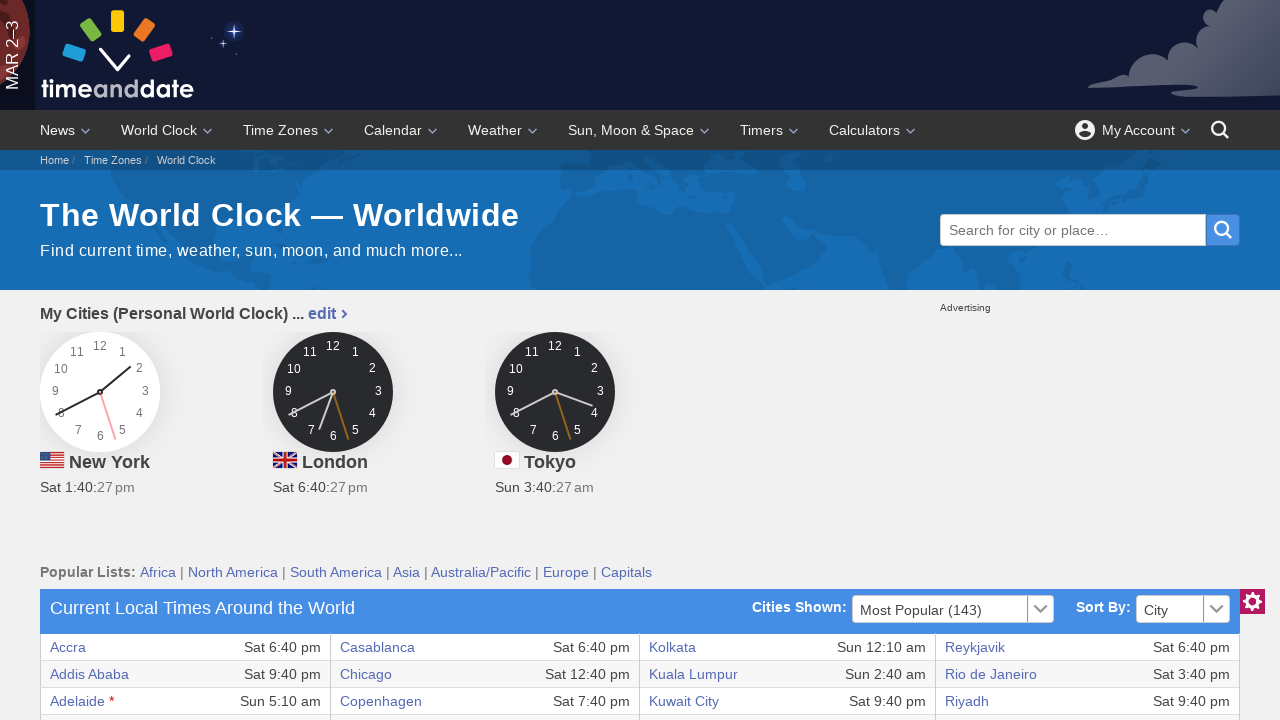

World clock table loaded successfully
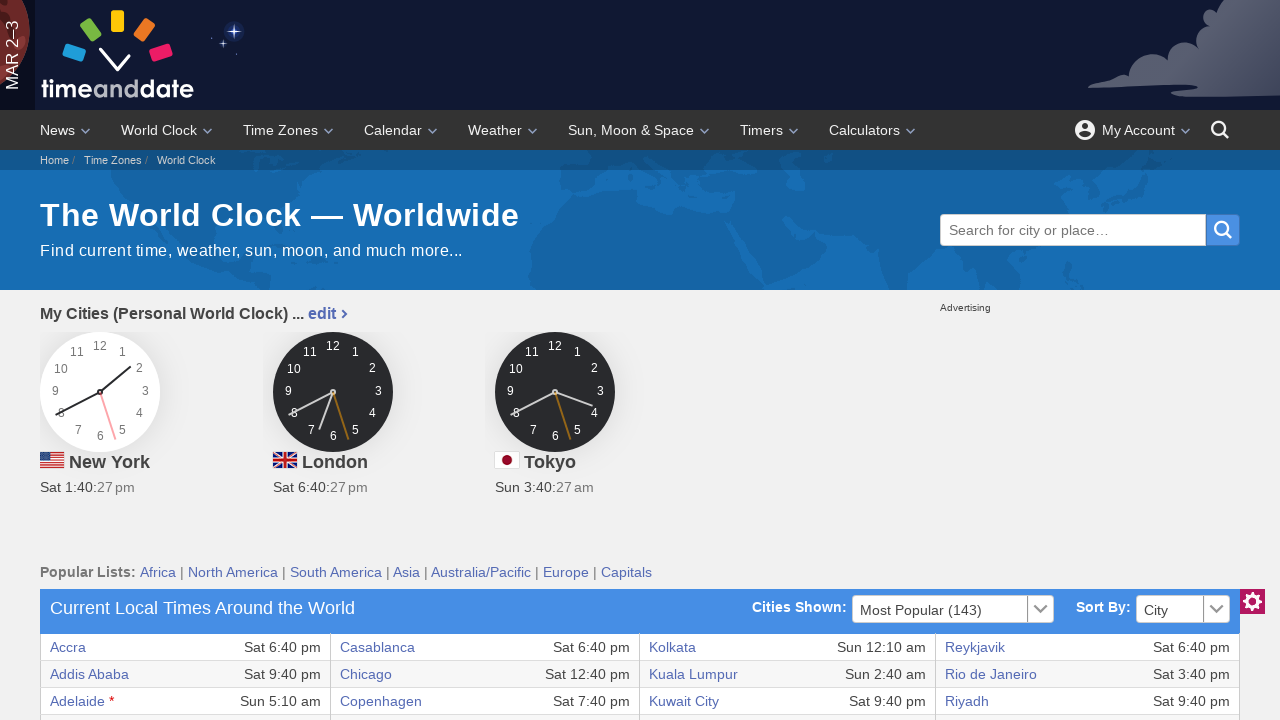

City links verified in world clock table
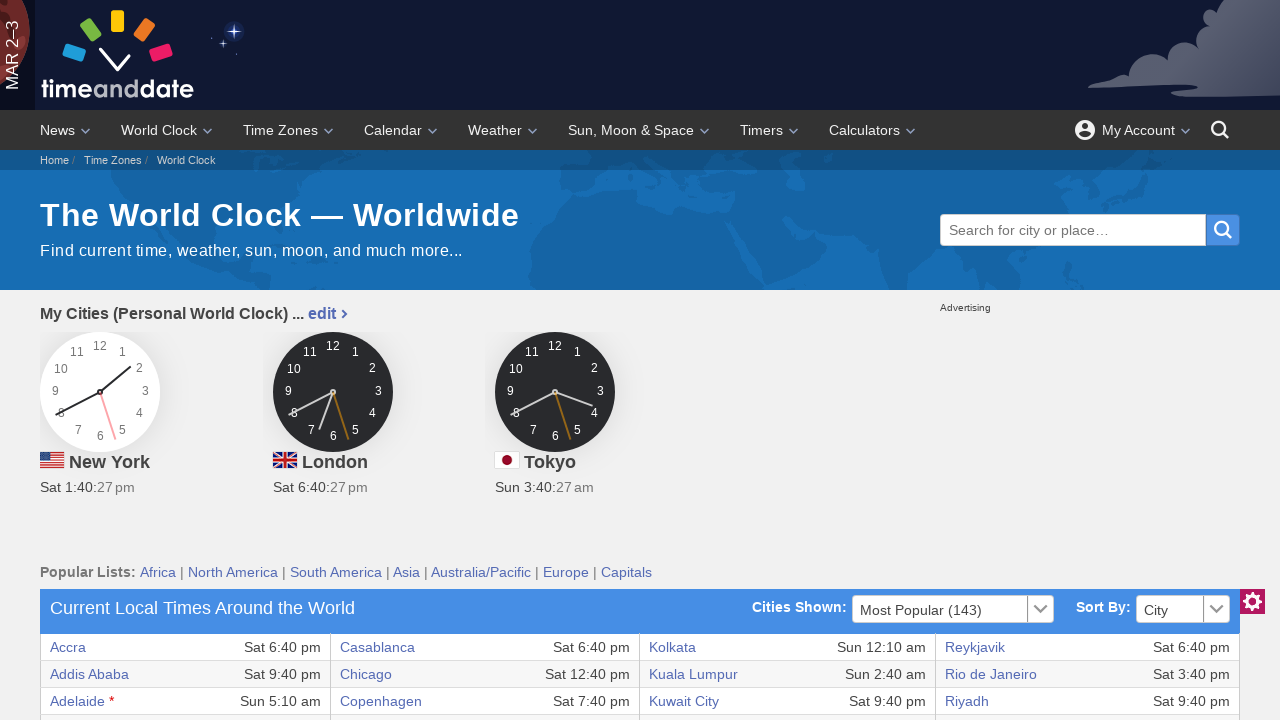

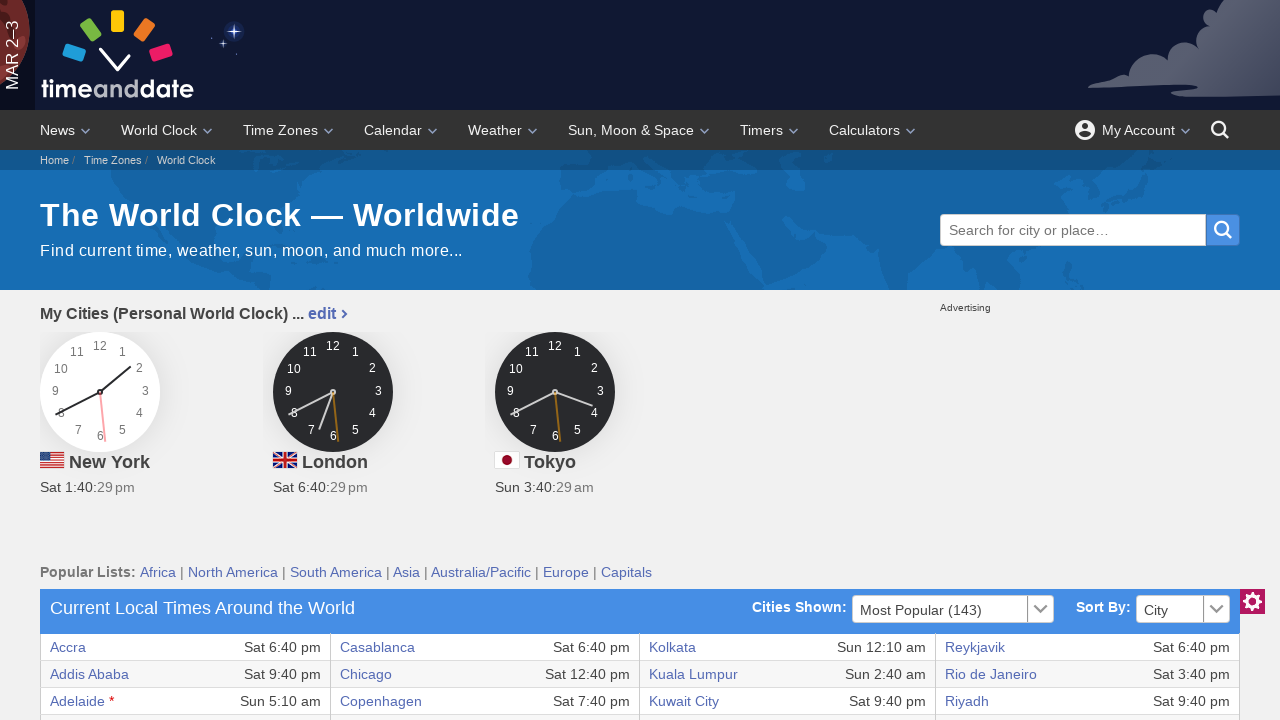